Tests interaction with multiple iframes on a demo page by filling text inputs within three different frames

Starting URL: https://ui.vision/demo/webtest/frames/

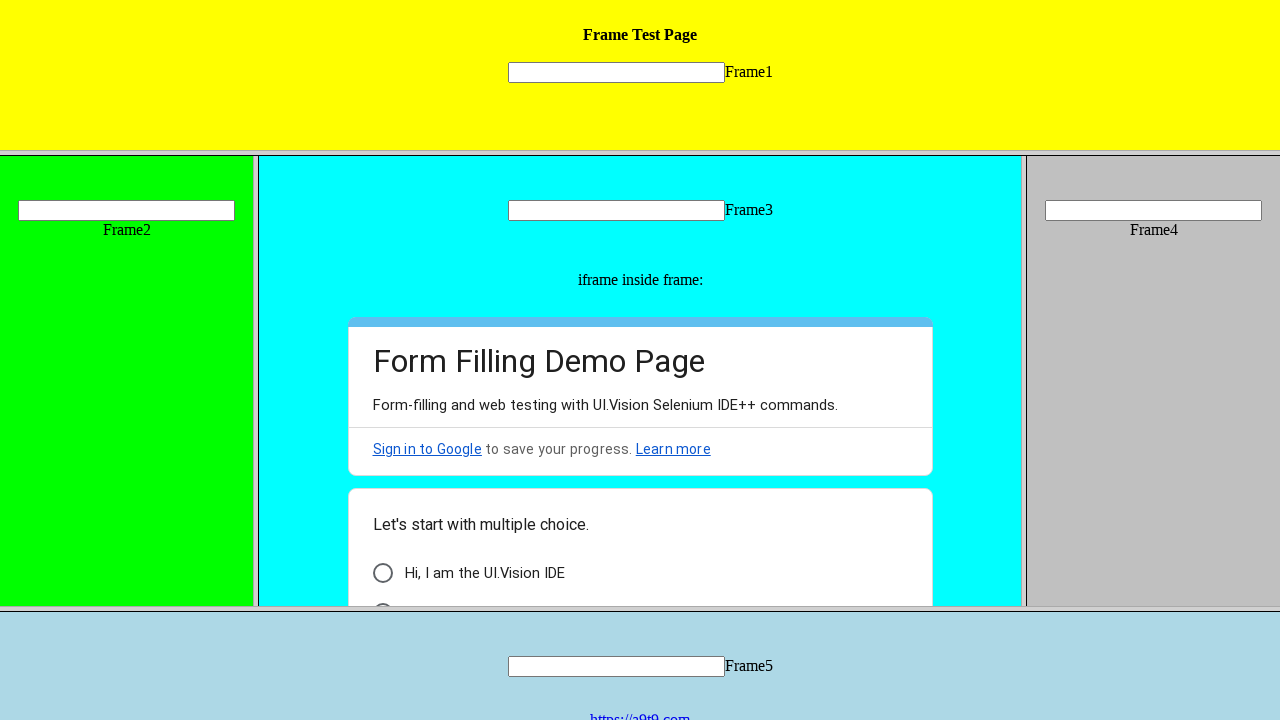

Filled text input in frame 3 with 'Marcus Thompson' on [src='frame_3.html'] >> internal:control=enter-frame >> input[name='mytext3']
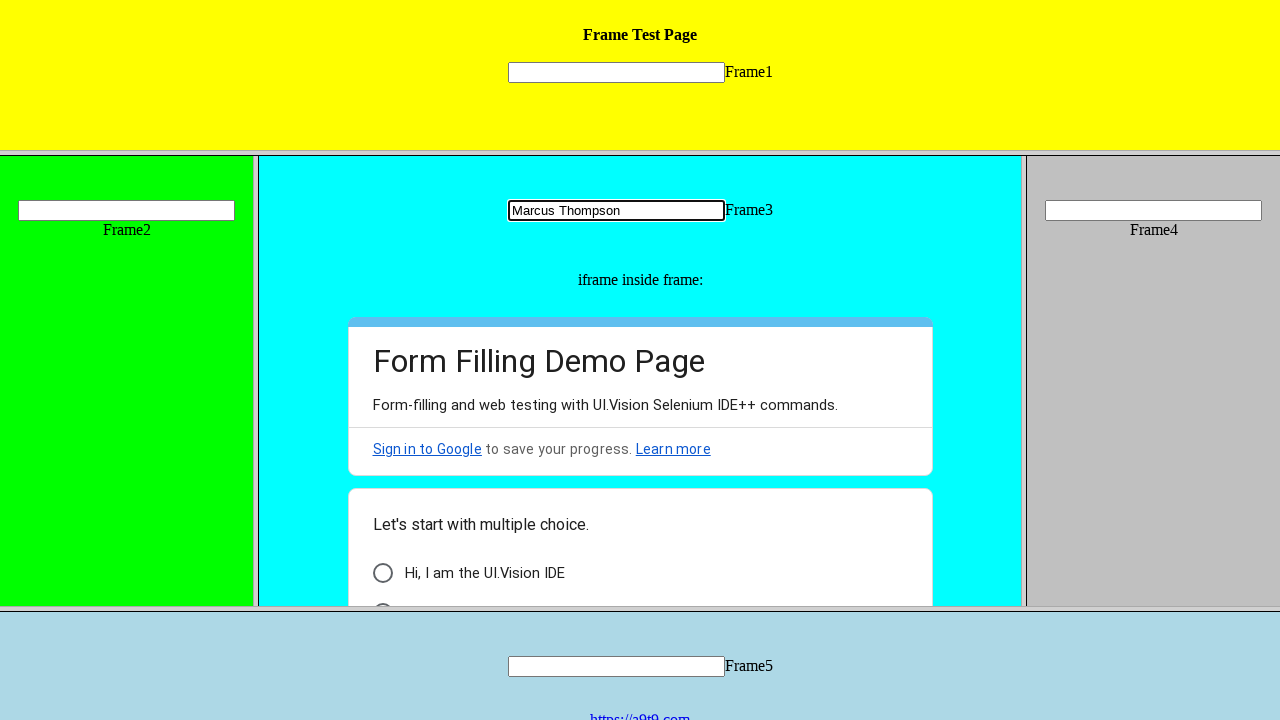

Filled text input in frame 2 with ' Johnson' on [src='frame_2.html'] >> internal:control=enter-frame >> input[name='mytext2']
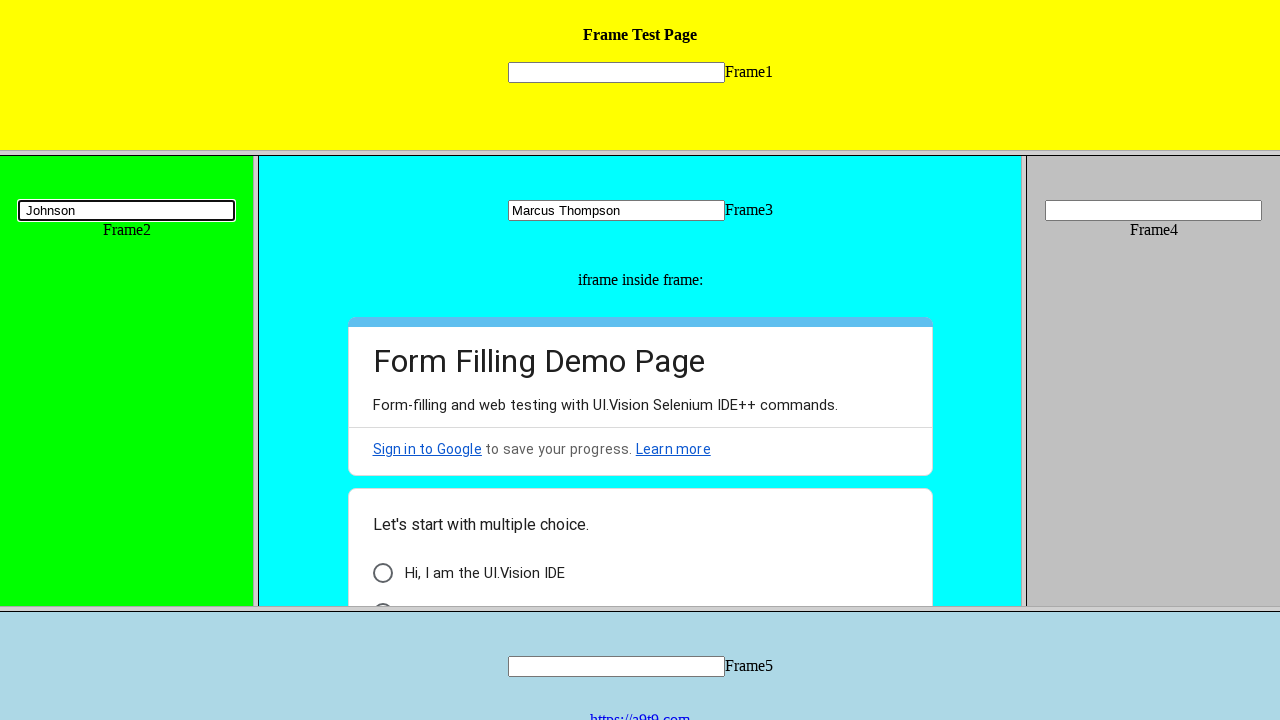

Filled text input in frame 1 with ' David' on [src='frame_1.html'] >> internal:control=enter-frame >> input[name='mytext1']
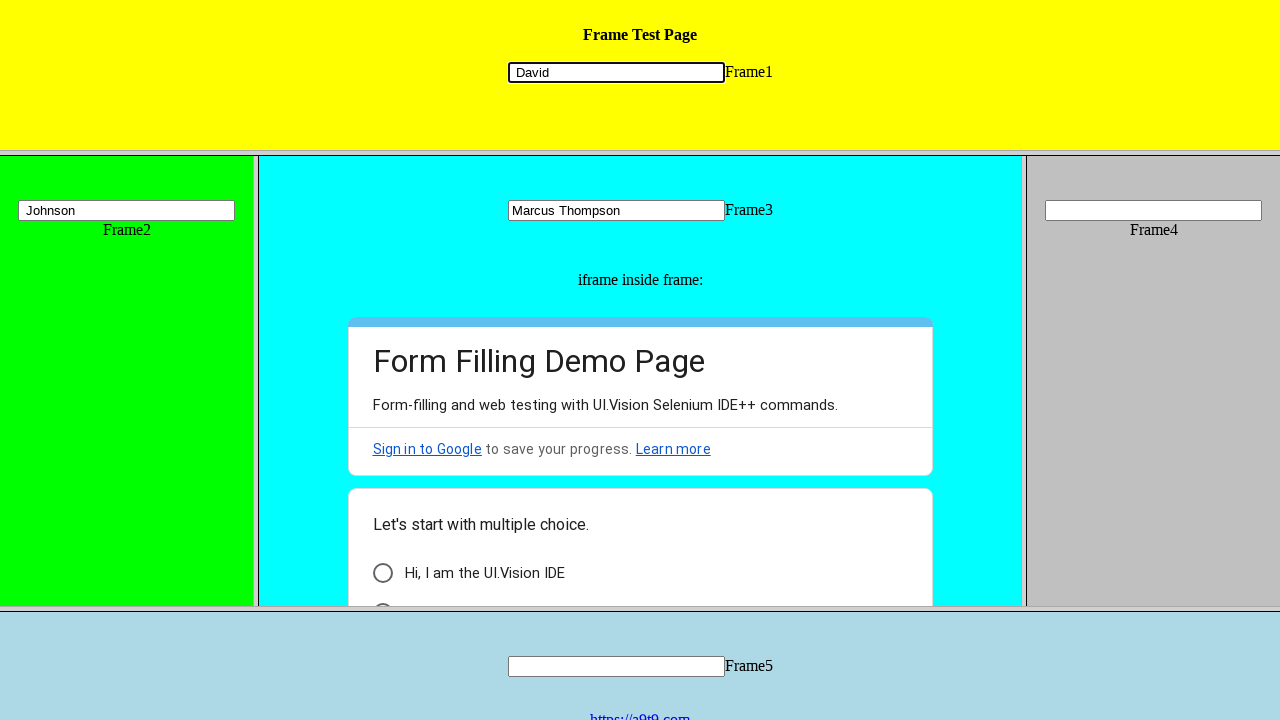

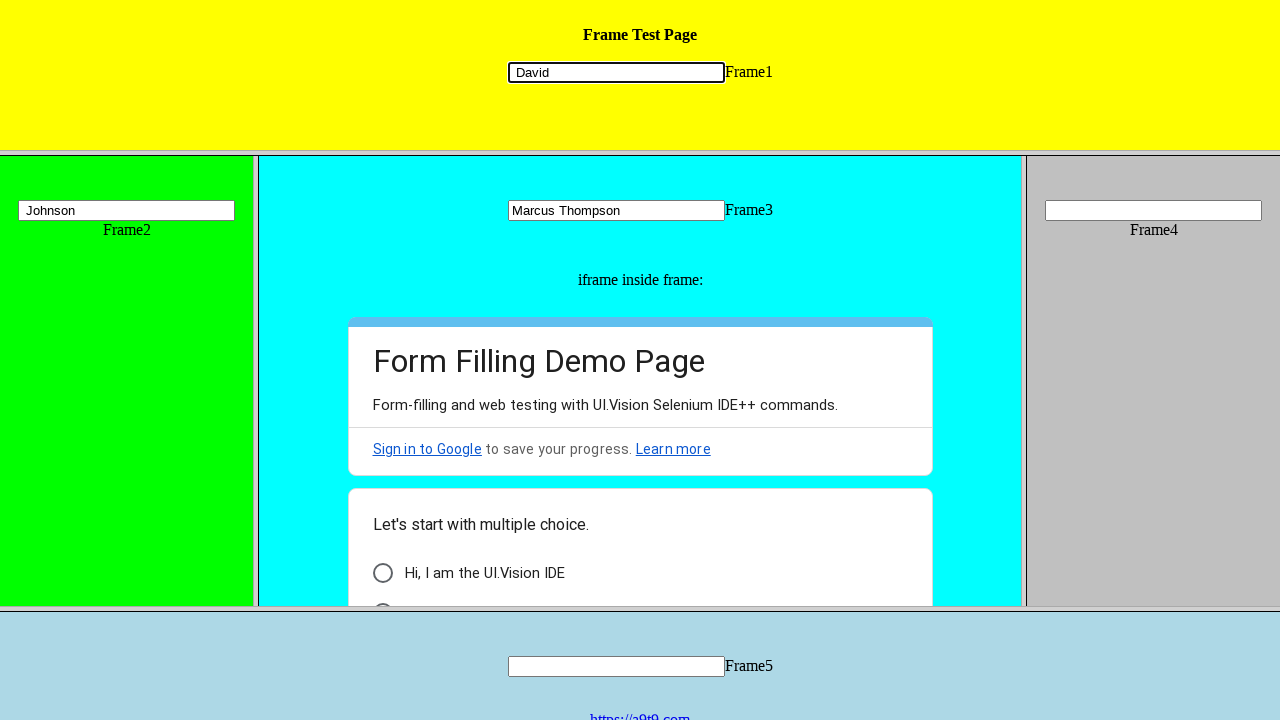